Tests interaction with a hide/show textbox feature by clicking the hide button and then using JavaScript to set a value in the text field element

Starting URL: https://rahulshettyacademy.com/AutomationPractice/

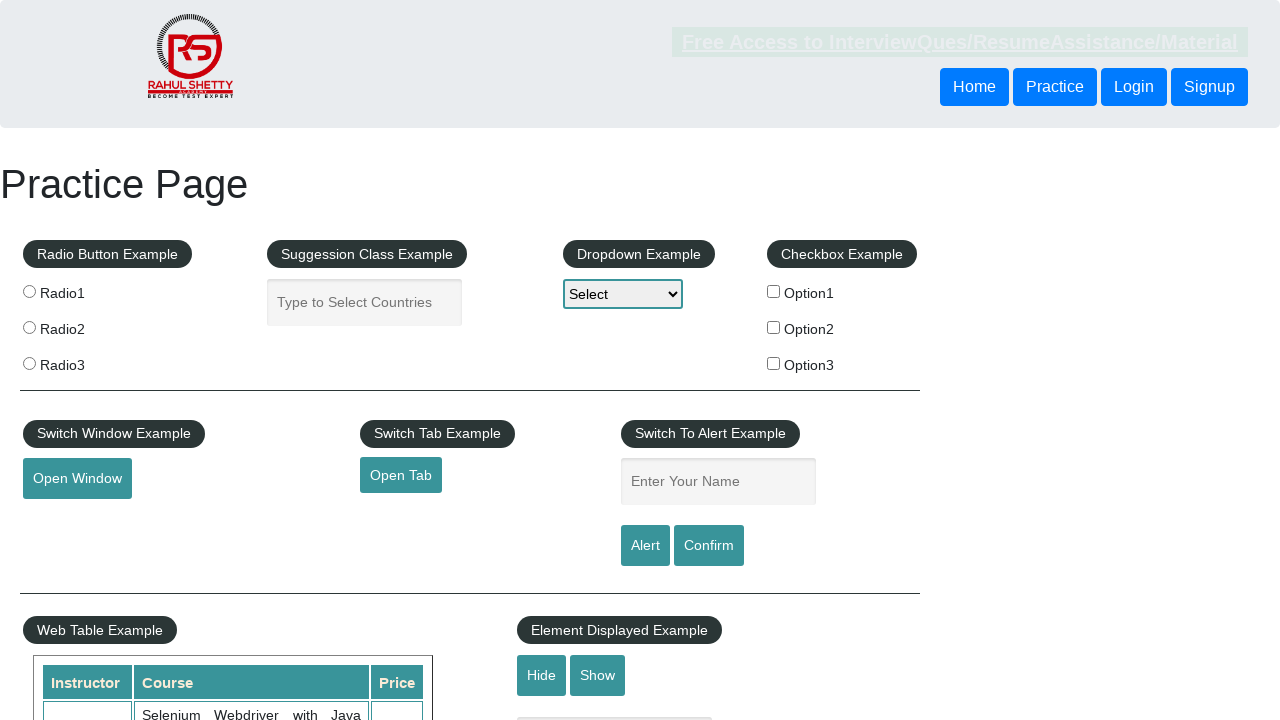

Clicked the hide textbox button at (542, 675) on input#hide-textbox
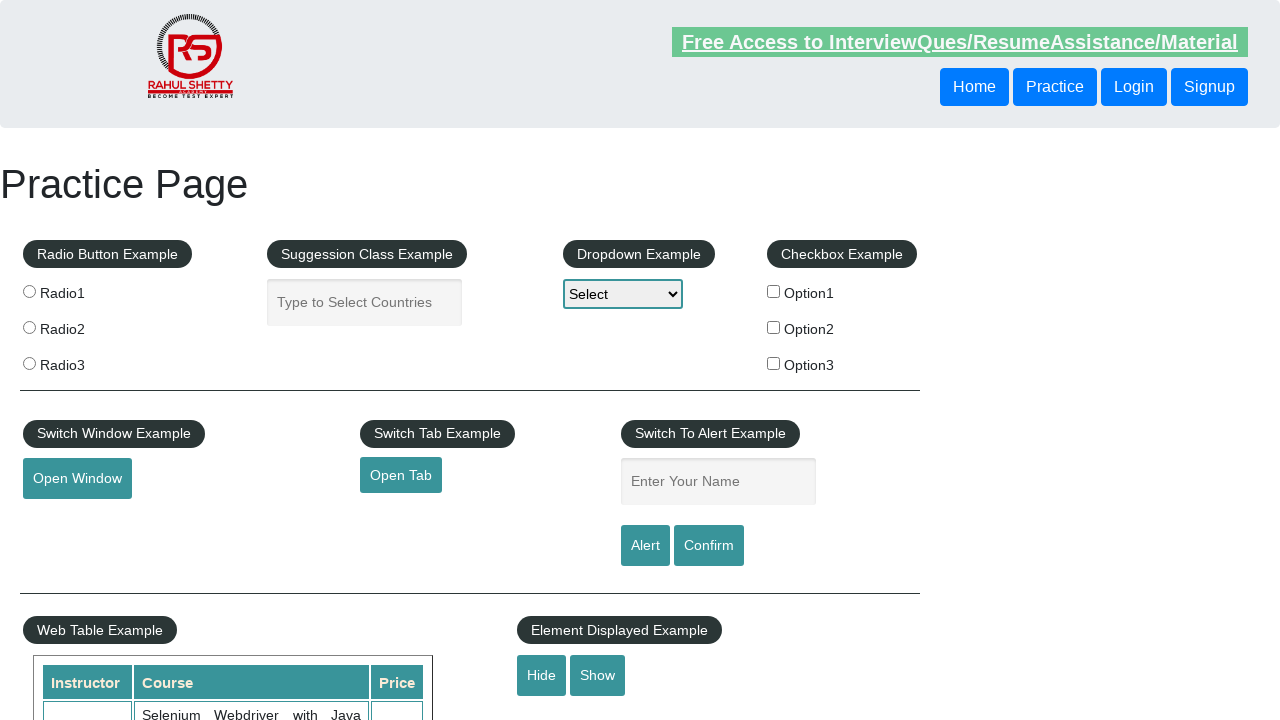

Set value 'Annapurna' in displayed-text field using JavaScript
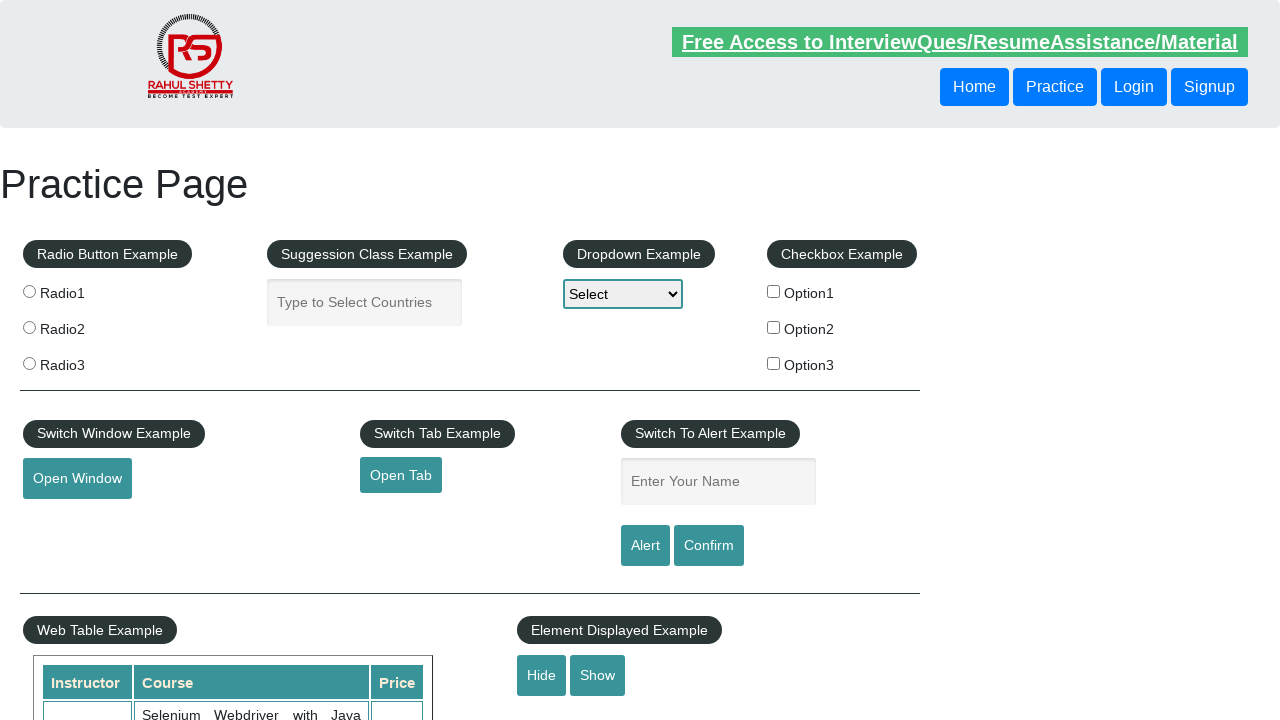

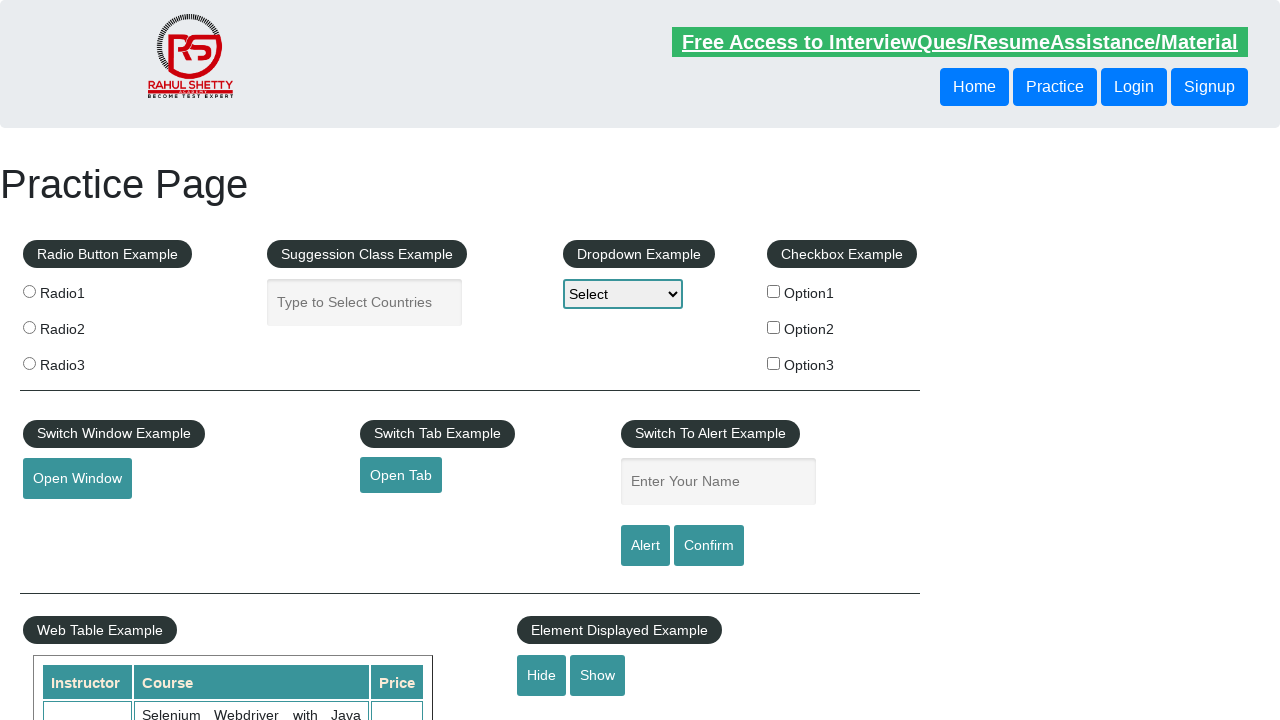